Tests navigation to Desktops category by clicking on Desktops menu and viewing all desktop products

Starting URL: http://opencart.abstracta.us/

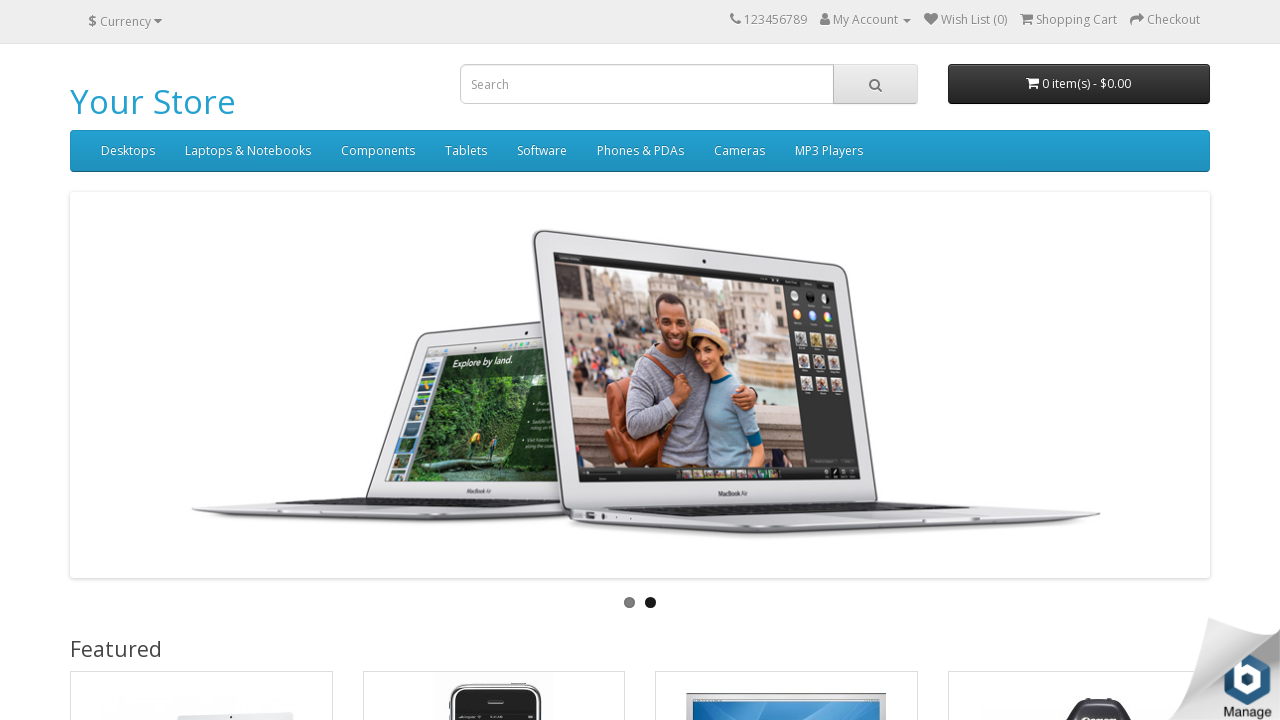

Clicked on Desktops menu at (128, 151) on text=Desktops
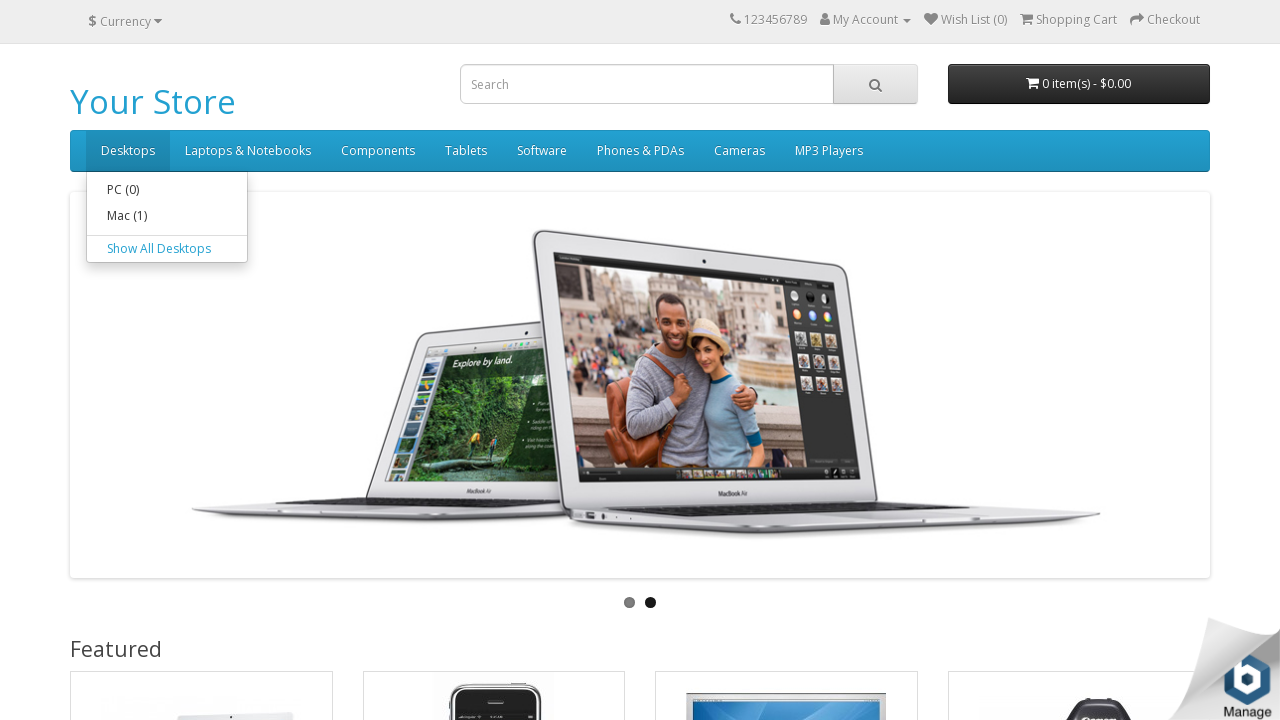

Clicked on 'Show All Desktops' link at (167, 249) on text=Show All Desktops
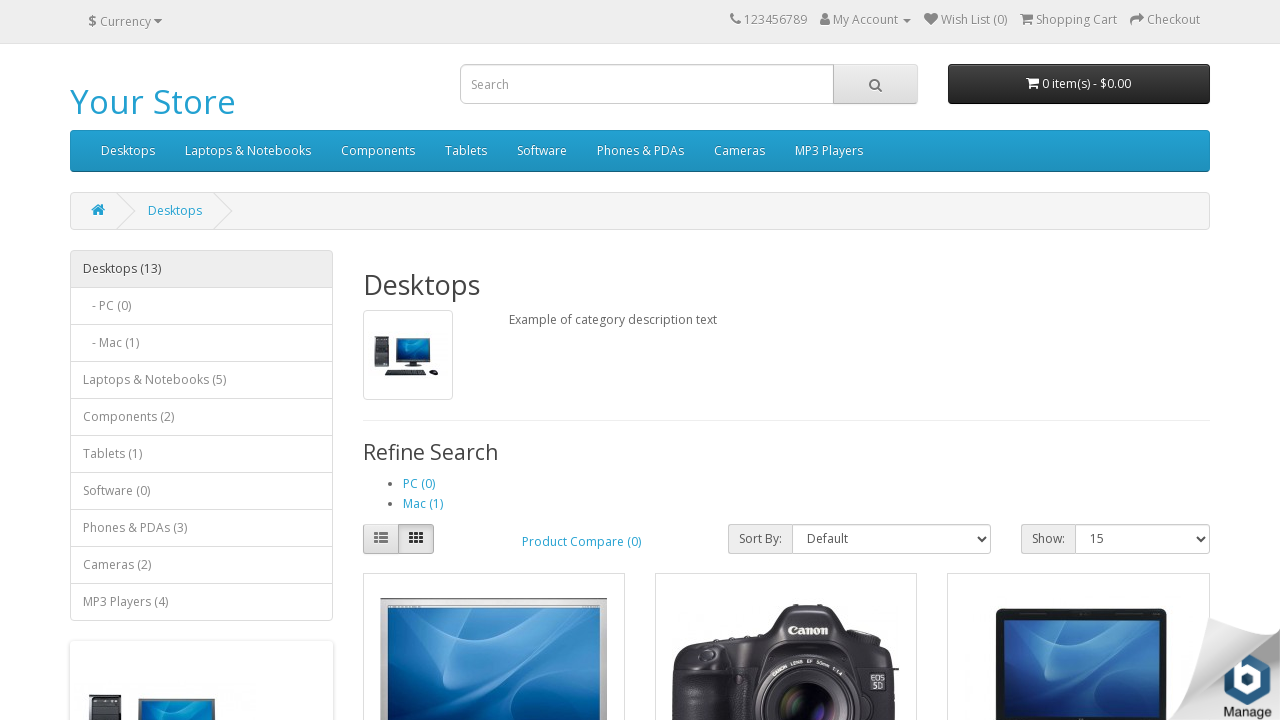

Desktops page loaded with heading visible
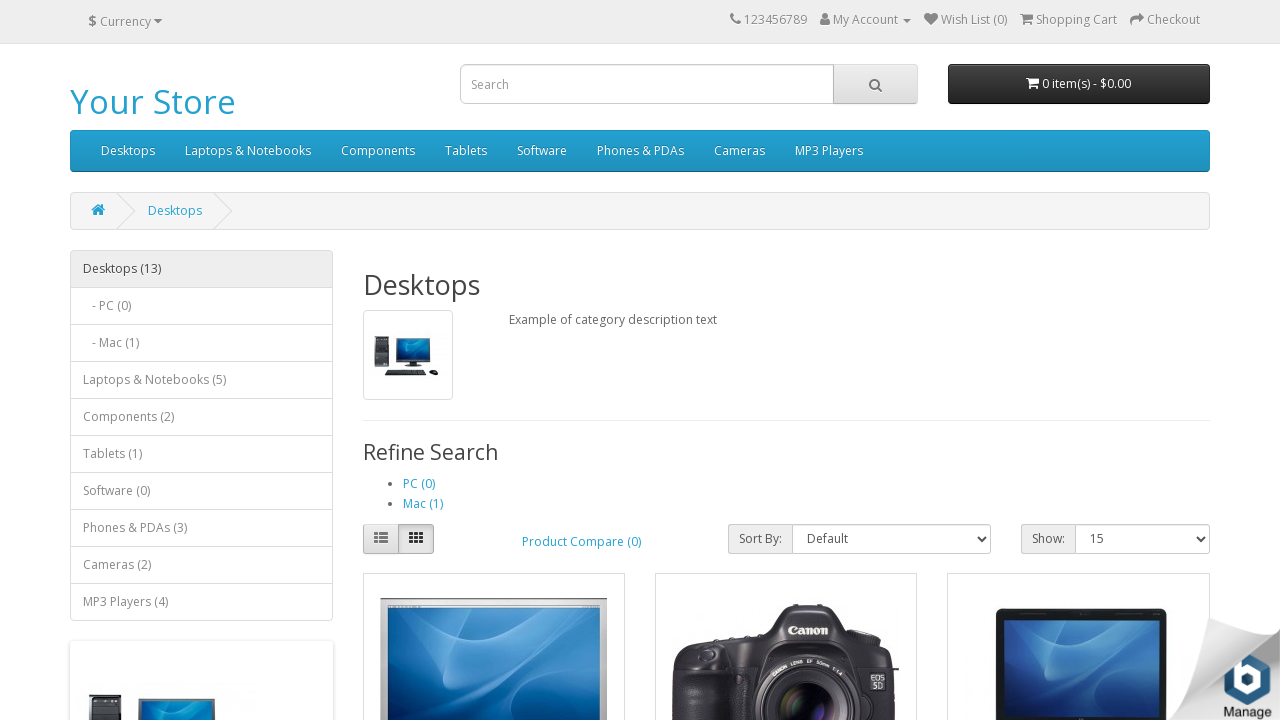

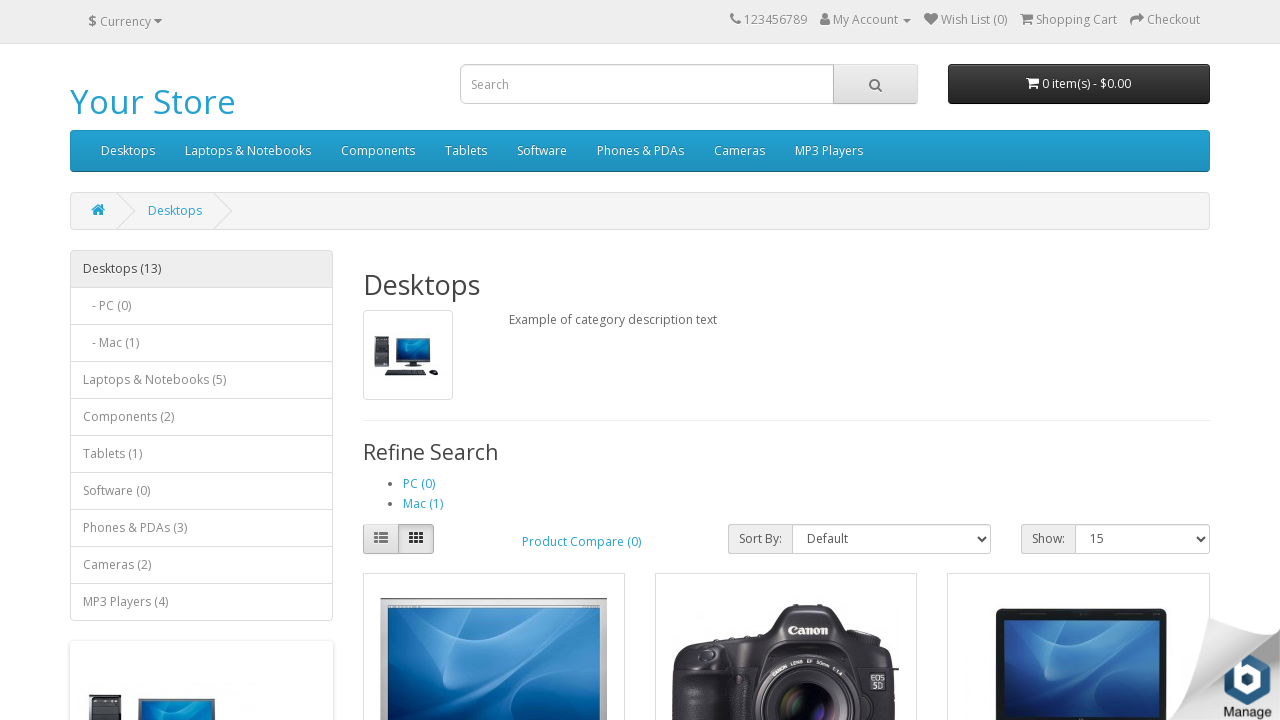